Navigates to the Rahul Shetty Academy homepage and verifies the page loads successfully

Starting URL: https://rahulshettyacademy.com/

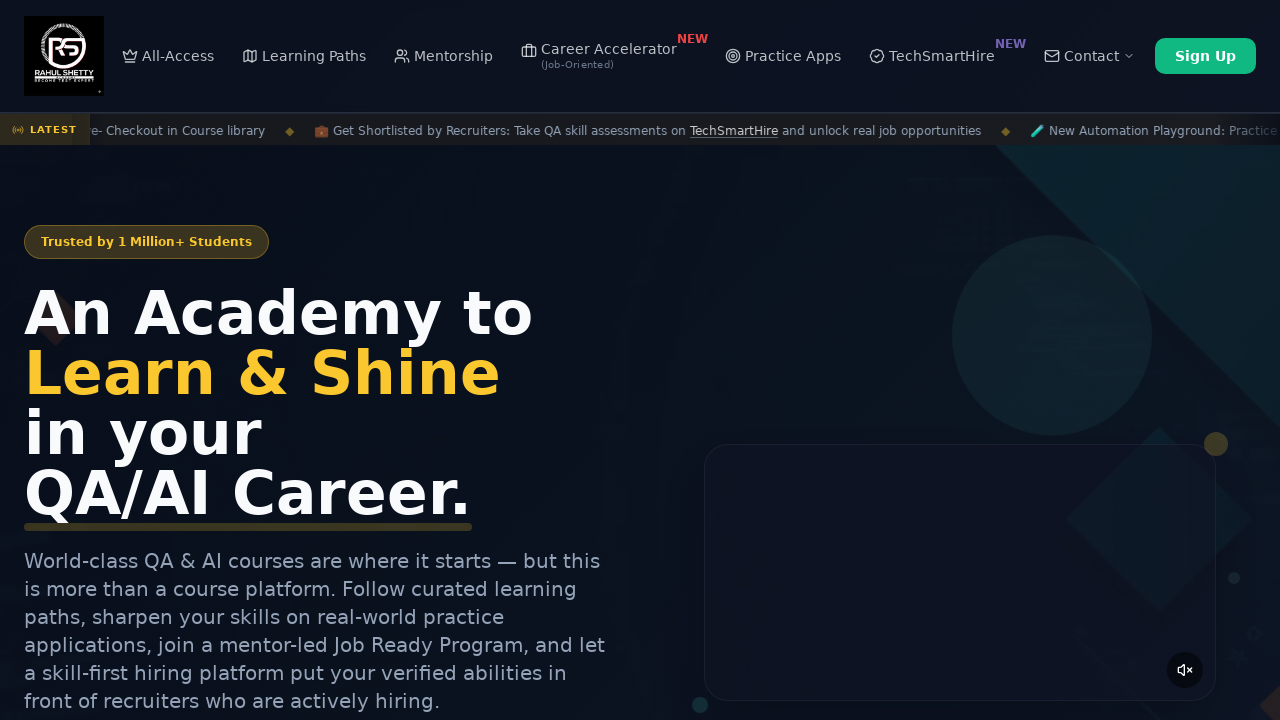

Waited for page DOM content to load
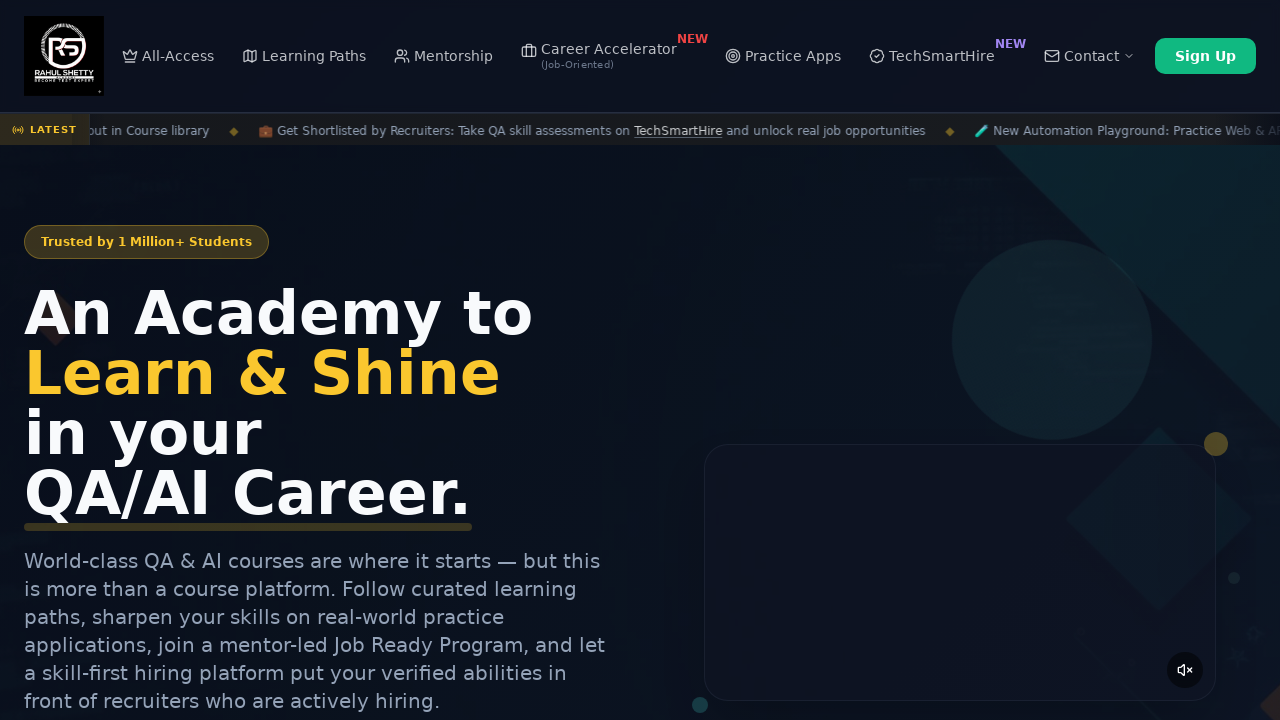

Verified body element is present on Rahul Shetty Academy homepage
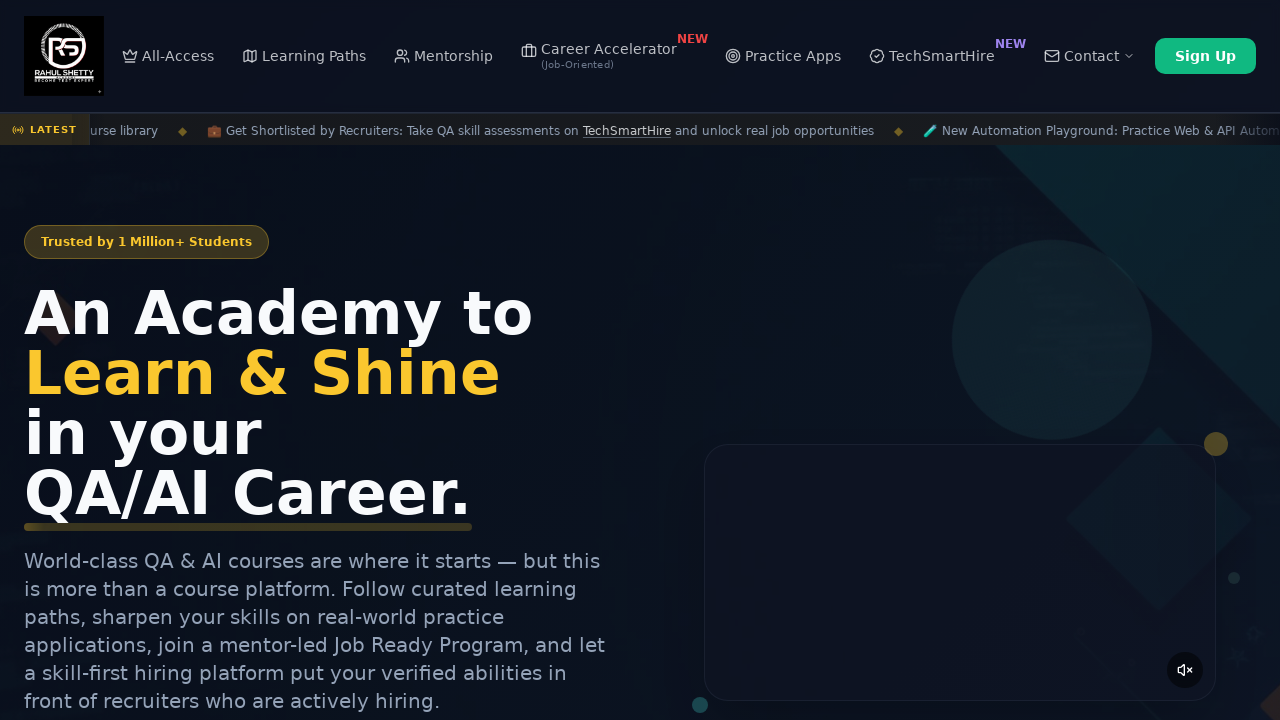

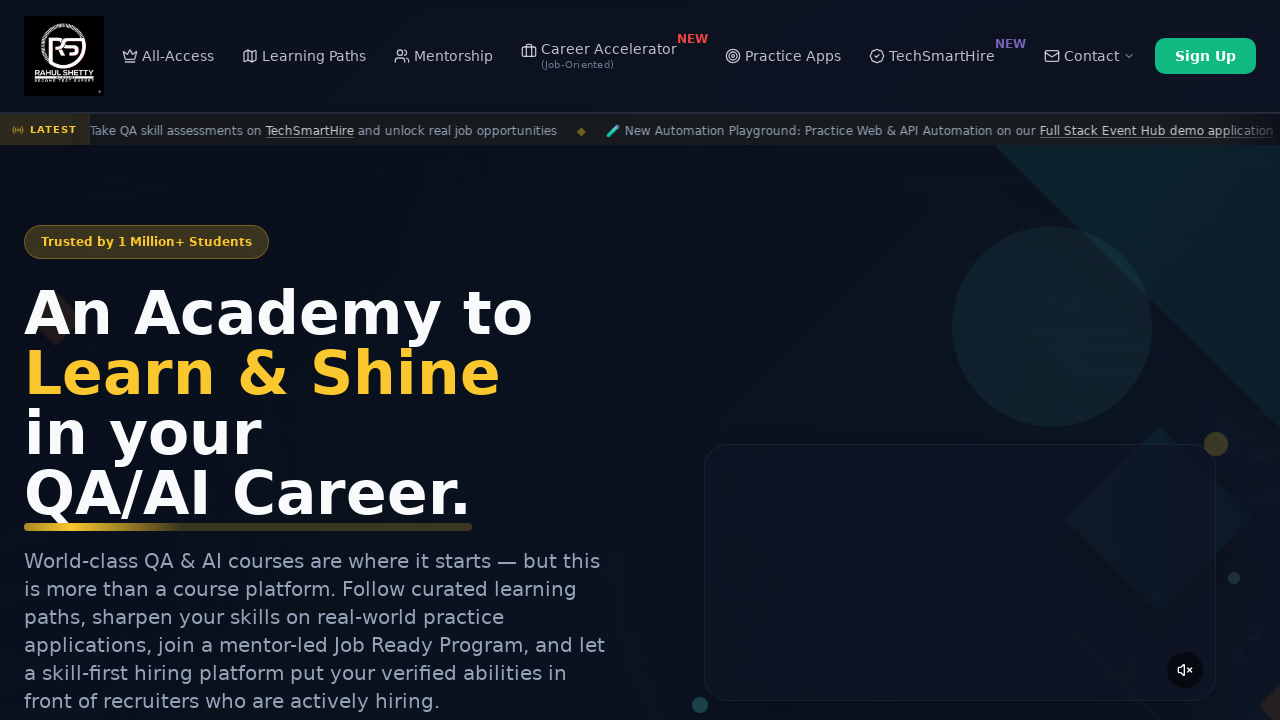